Tests interaction with shadow DOM elements in a PWA book app by locating an input field within a shadow root and setting its value

Starting URL: https://books-pwakit.appspot.com/

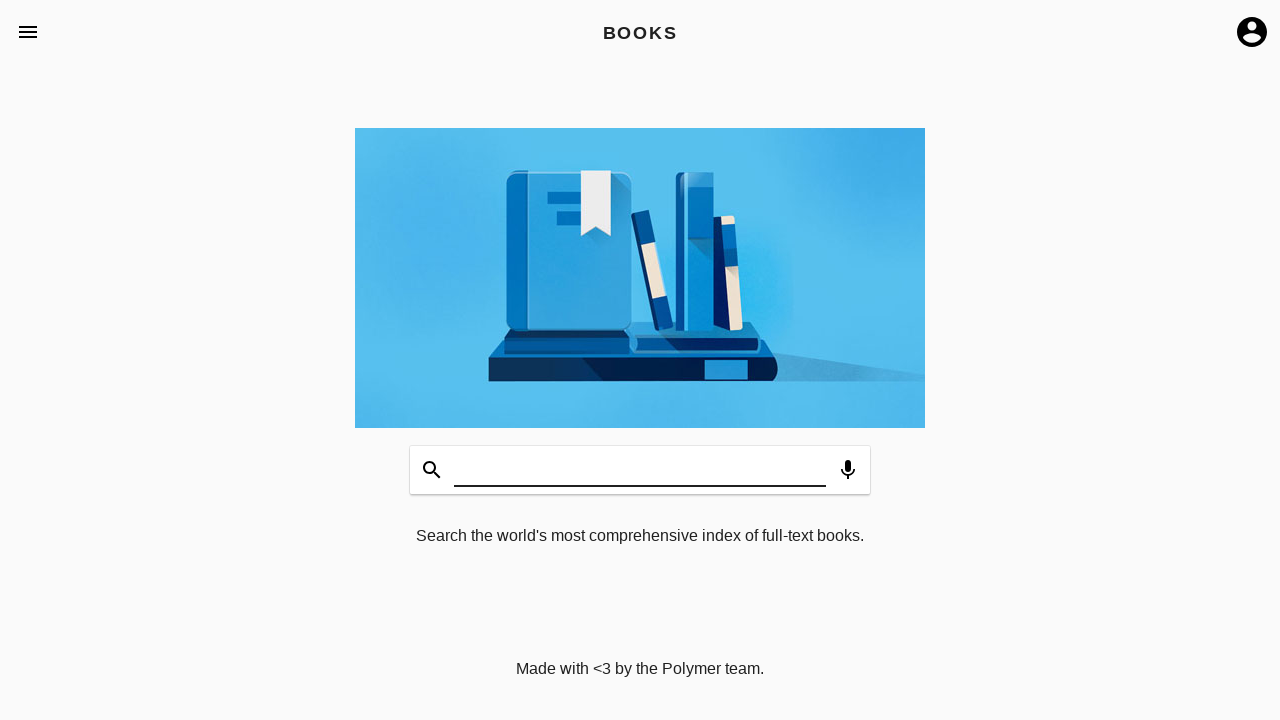

Waited for book-app element to load
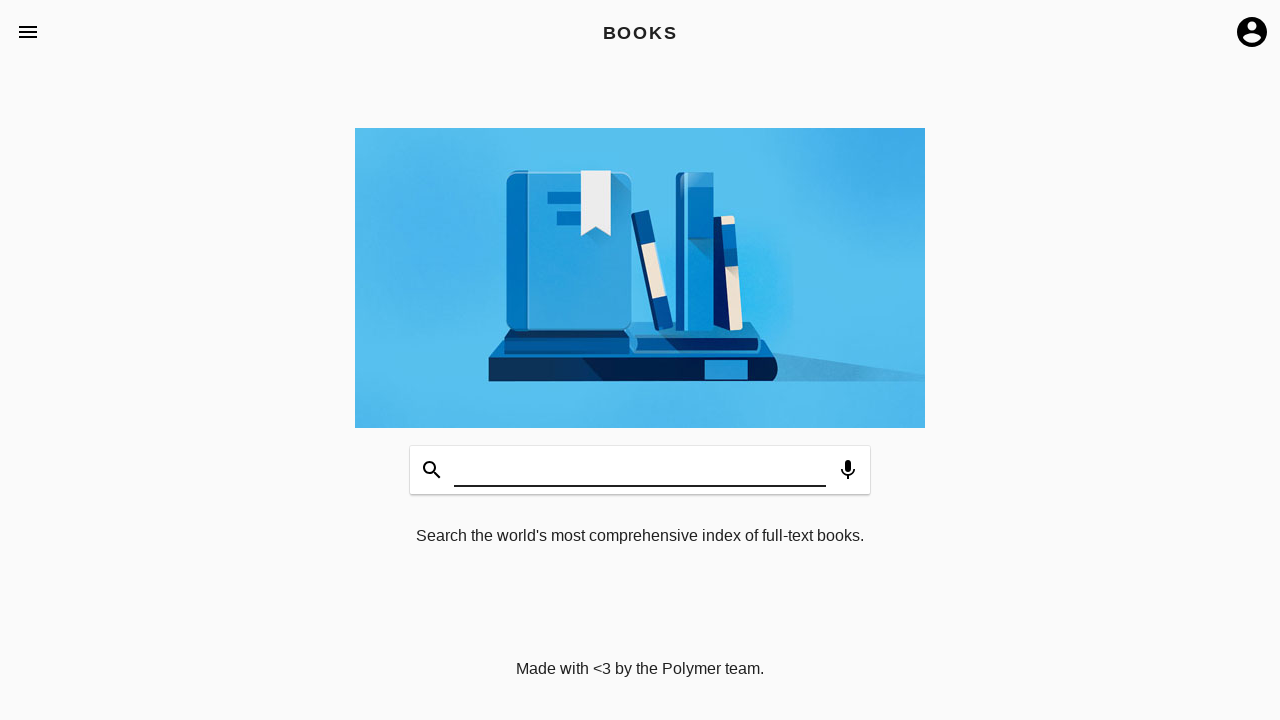

Set input field value to 'Selenium Testing' via shadow DOM evaluation
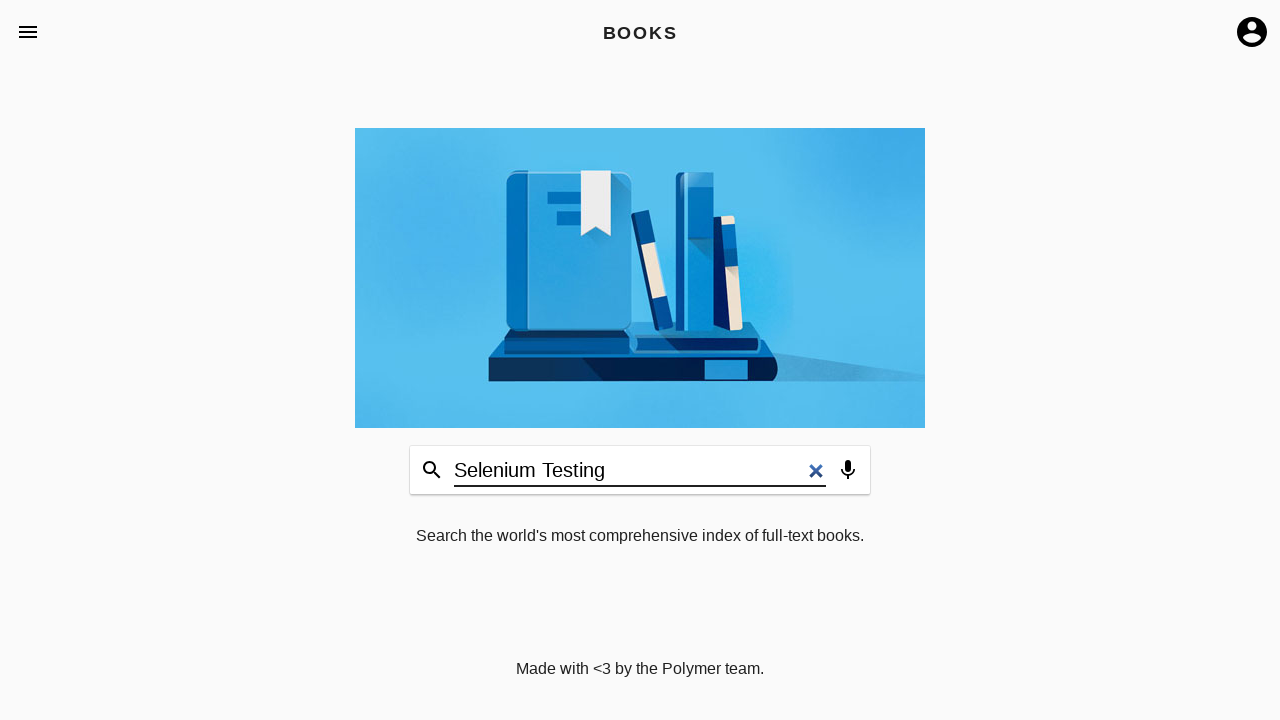

Filled shadow DOM input field using Playwright's locator chaining on book-app >> #input
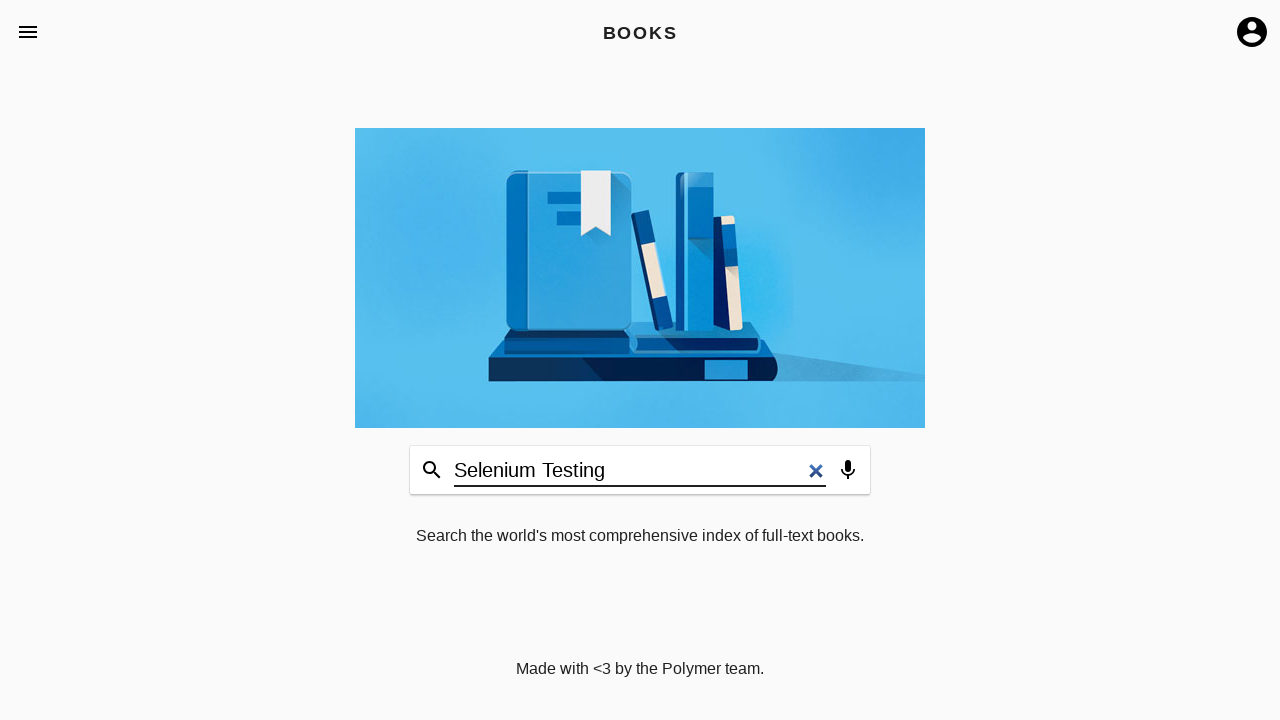

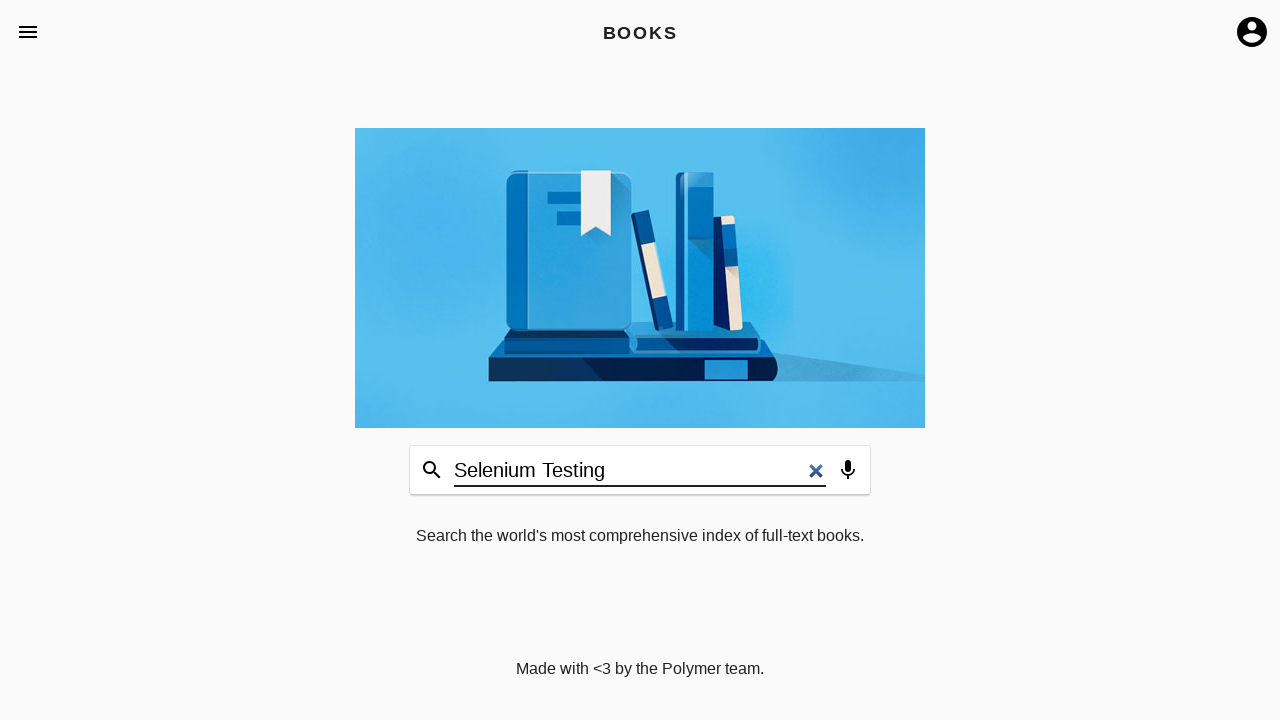